Tests marking individual todo items as complete by checking their checkboxes

Starting URL: https://demo.playwright.dev/todomvc

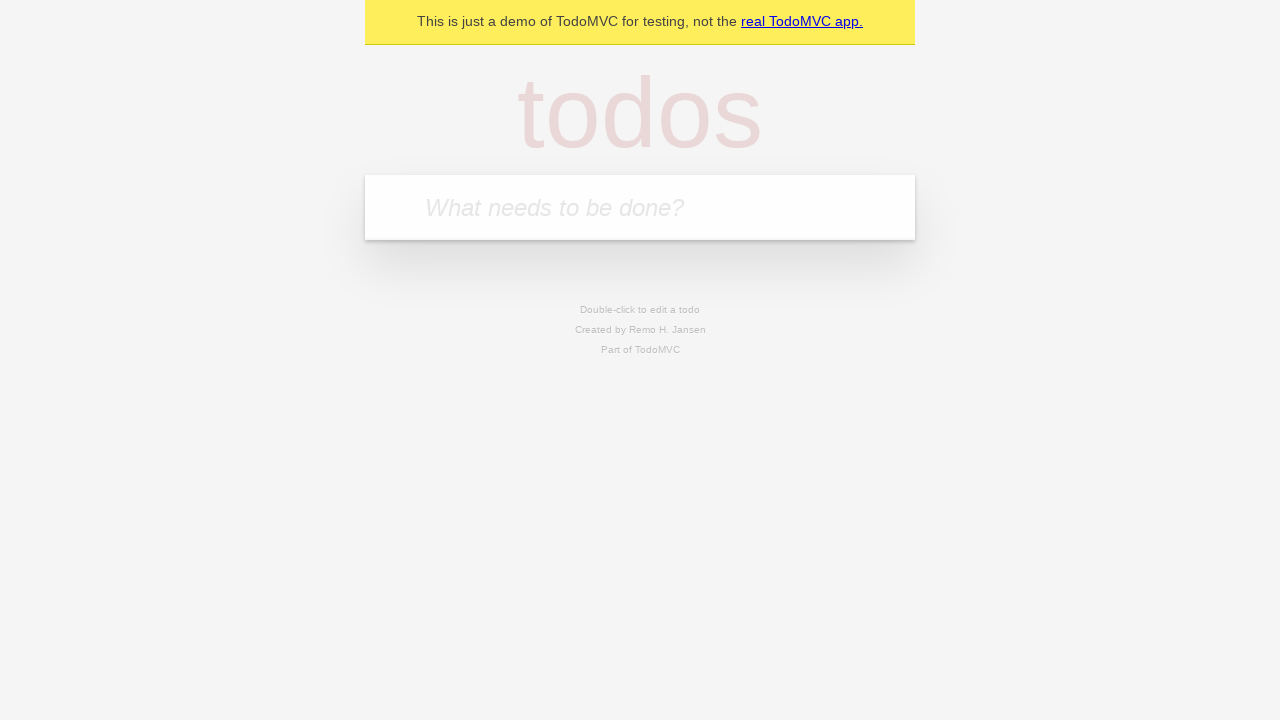

Located the todo input field
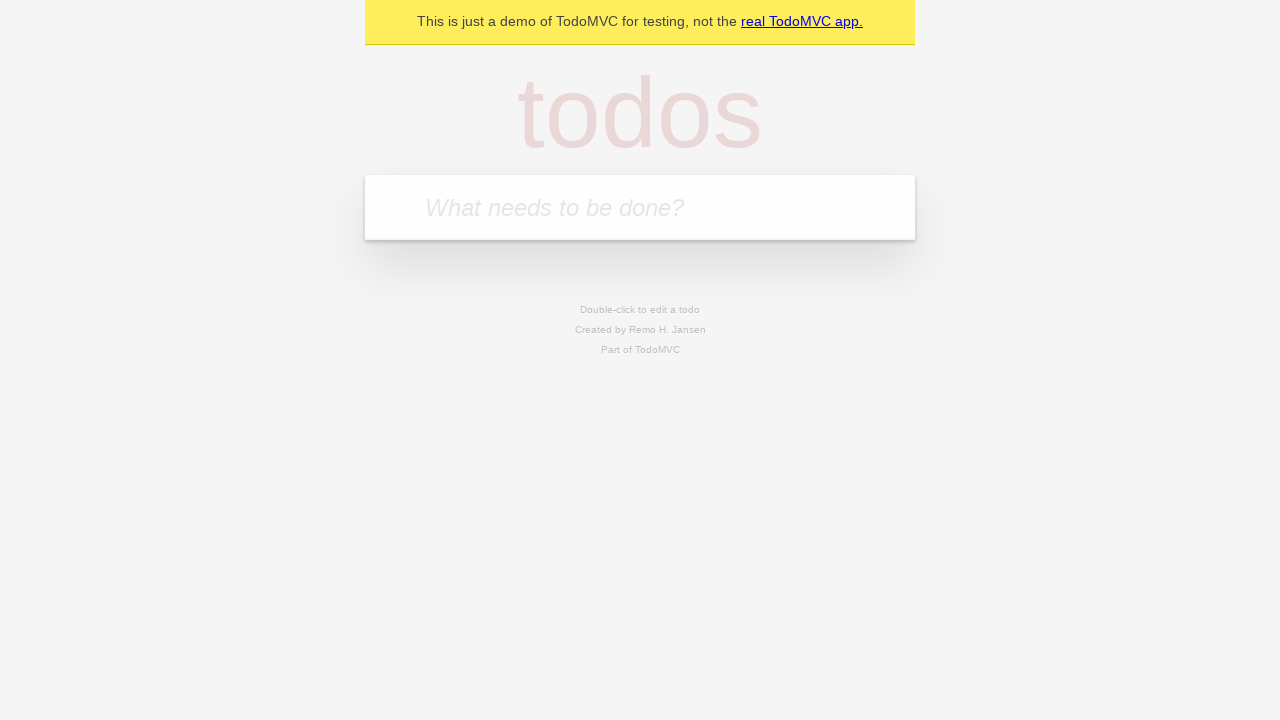

Filled input field with 'buy some cheese' on internal:attr=[placeholder="What needs to be done?"i]
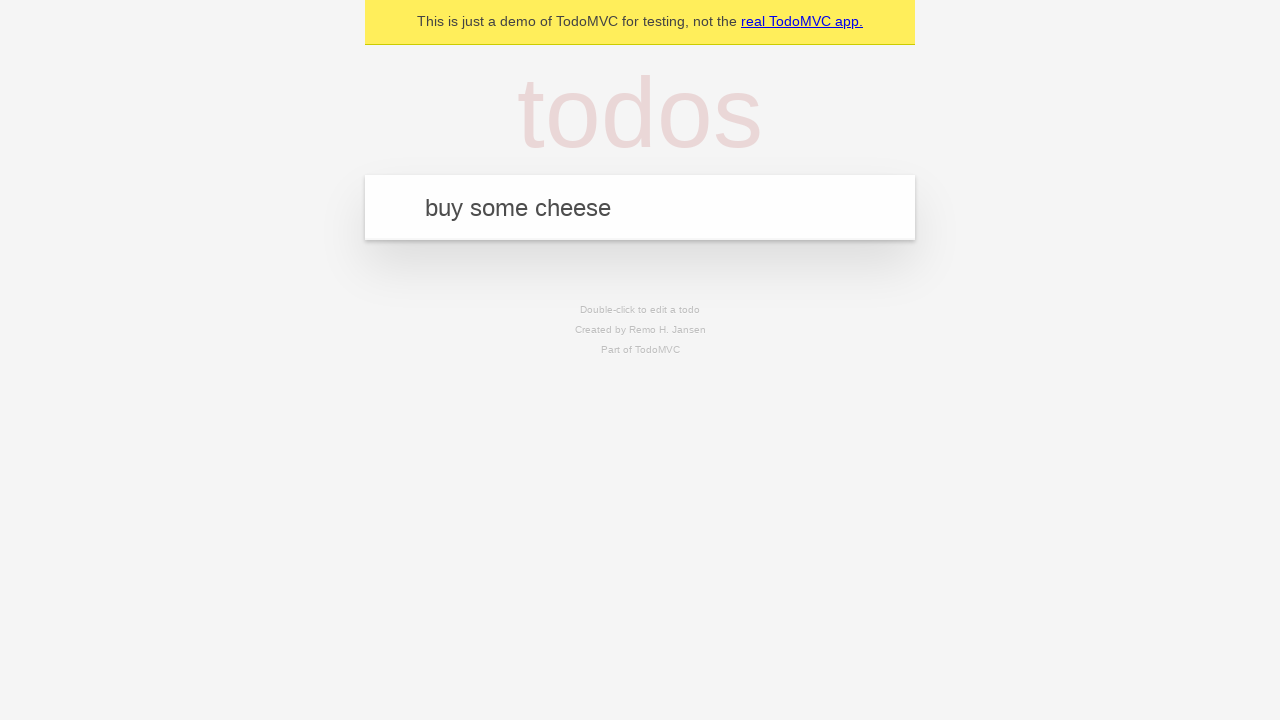

Pressed Enter to create first todo item on internal:attr=[placeholder="What needs to be done?"i]
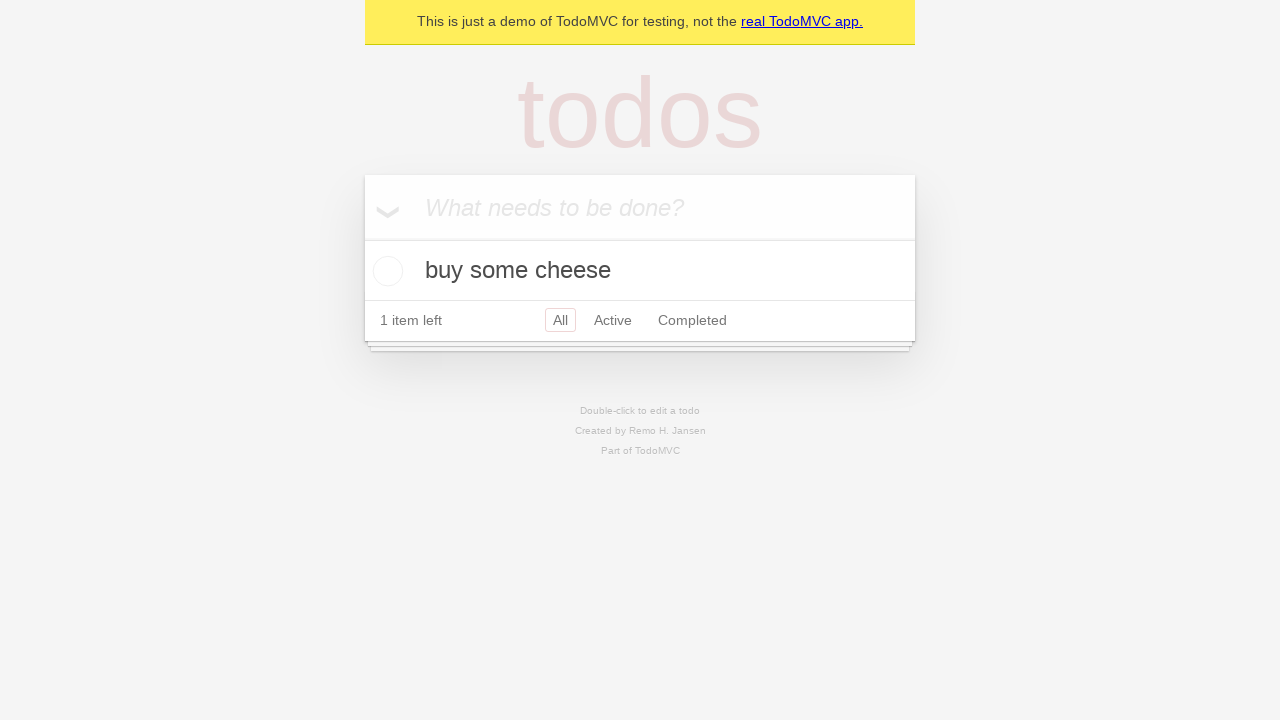

Filled input field with 'feed the cat' on internal:attr=[placeholder="What needs to be done?"i]
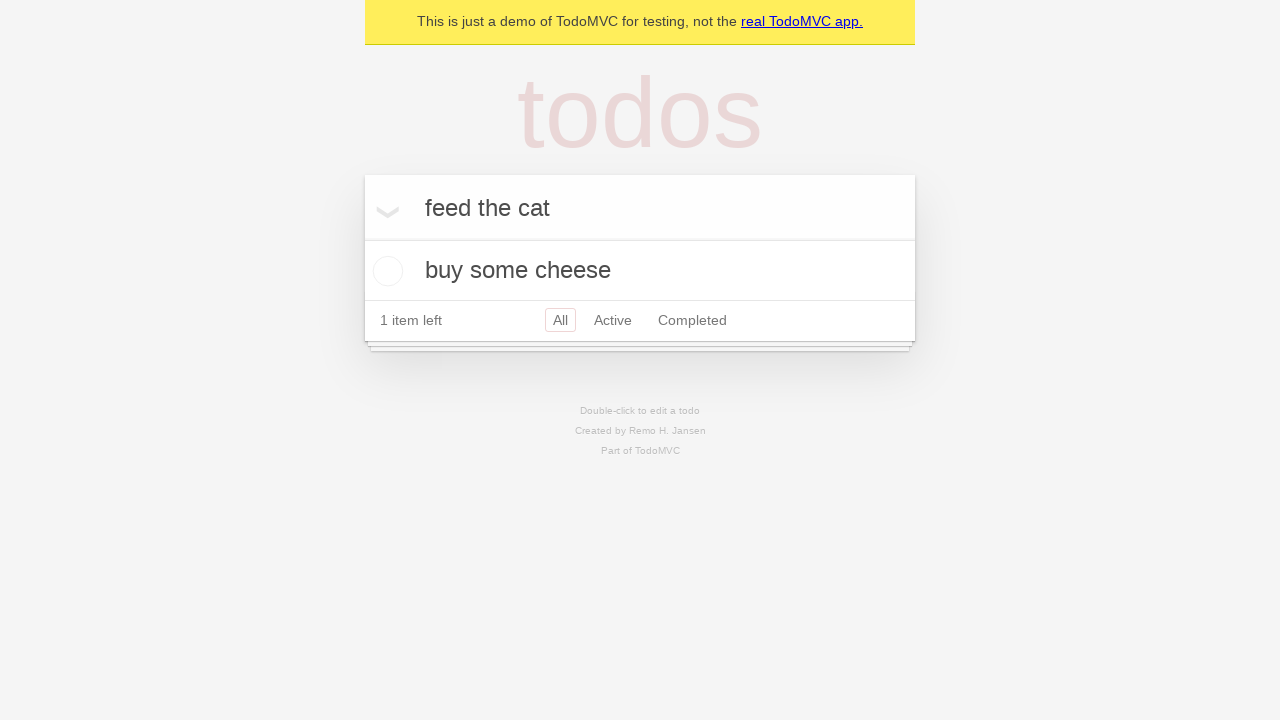

Pressed Enter to create second todo item on internal:attr=[placeholder="What needs to be done?"i]
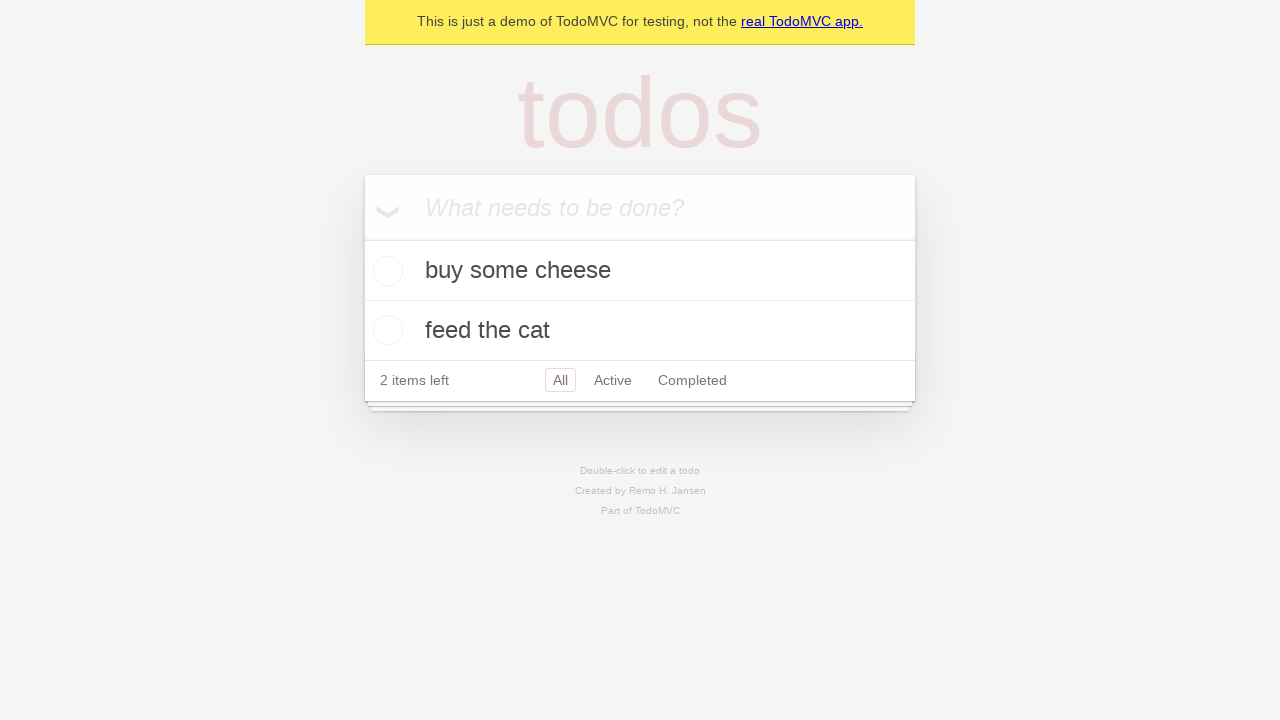

Located the first todo item
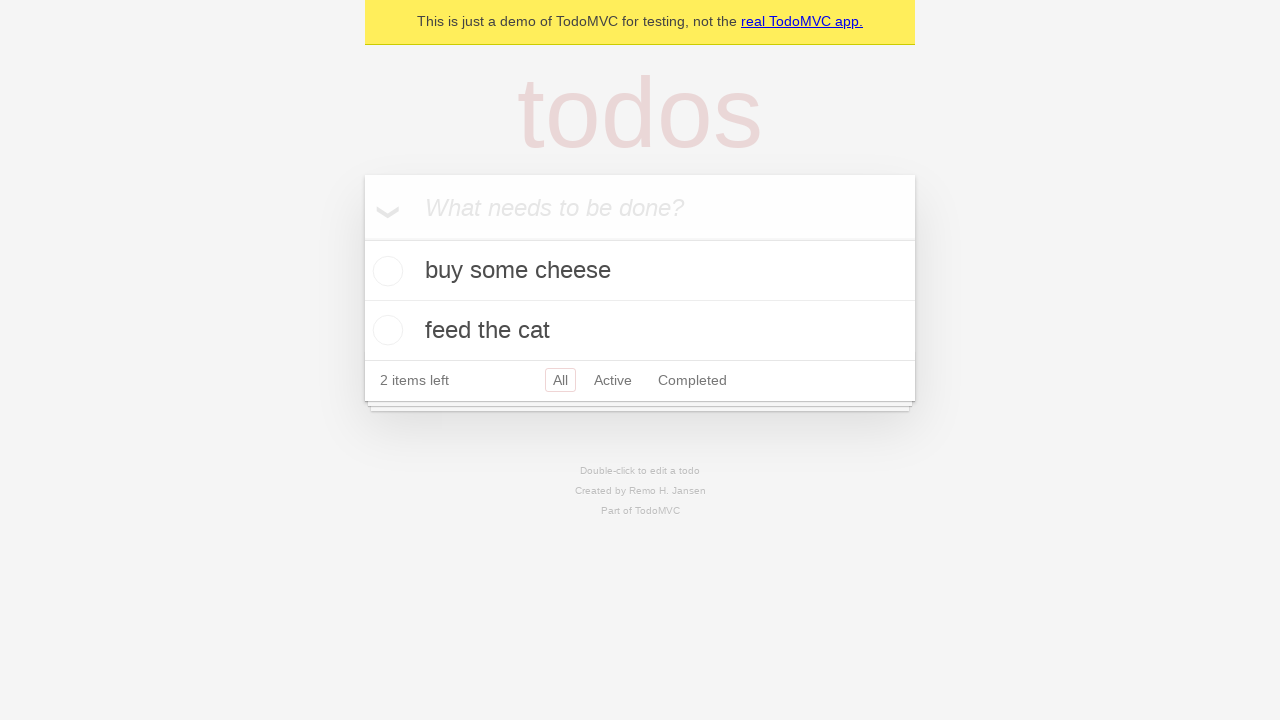

Marked first todo item as complete by checking its checkbox at (385, 271) on internal:testid=[data-testid="todo-item"s] >> nth=0 >> internal:role=checkbox
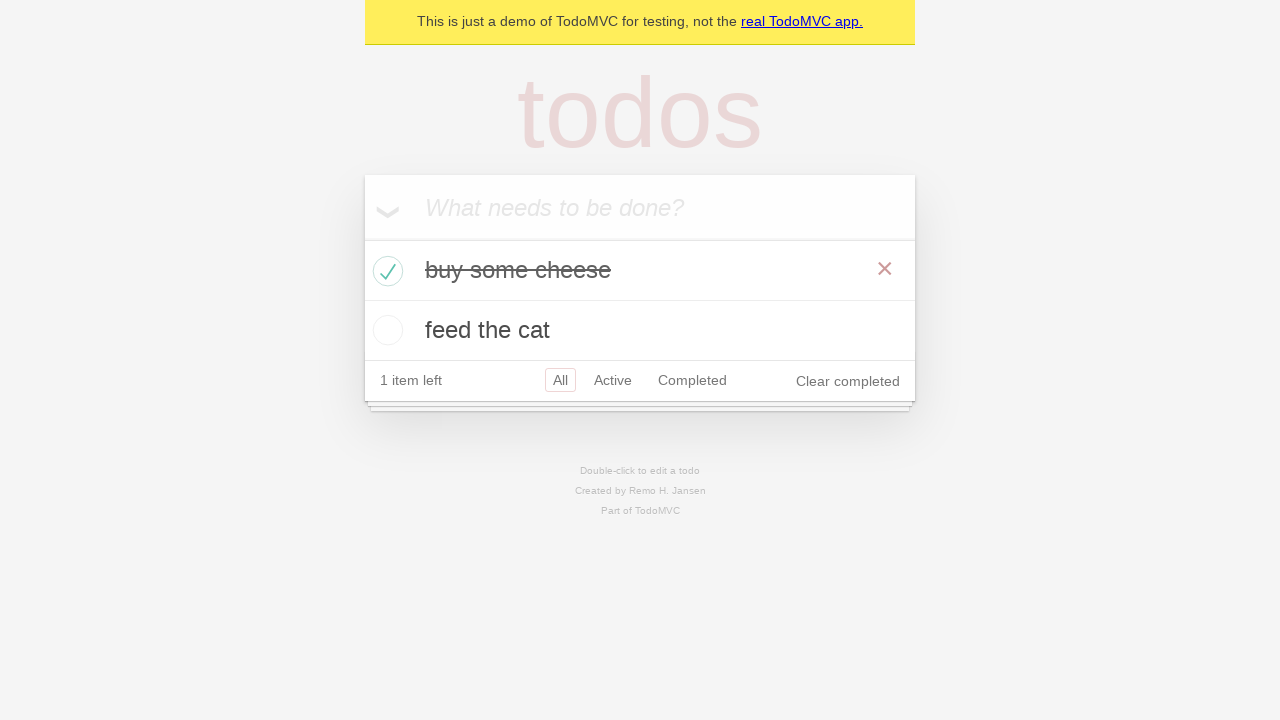

Located the second todo item
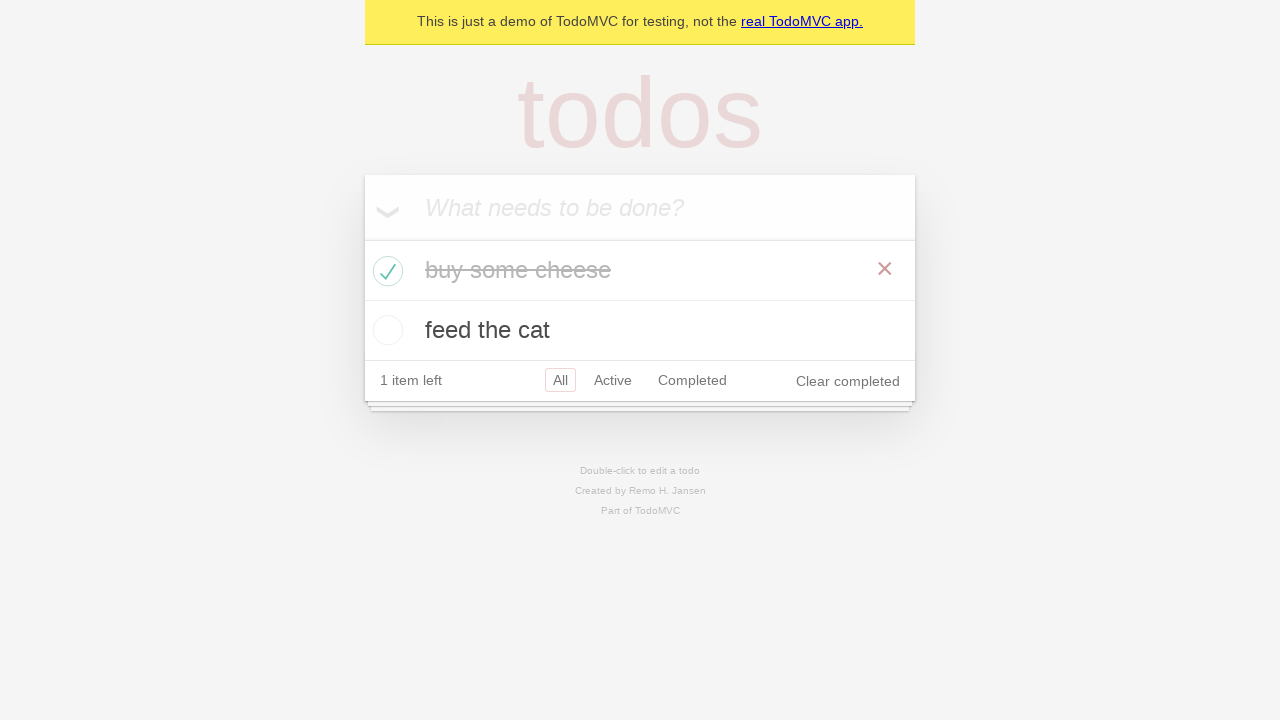

Marked second todo item as complete by checking its checkbox at (385, 330) on internal:testid=[data-testid="todo-item"s] >> nth=1 >> internal:role=checkbox
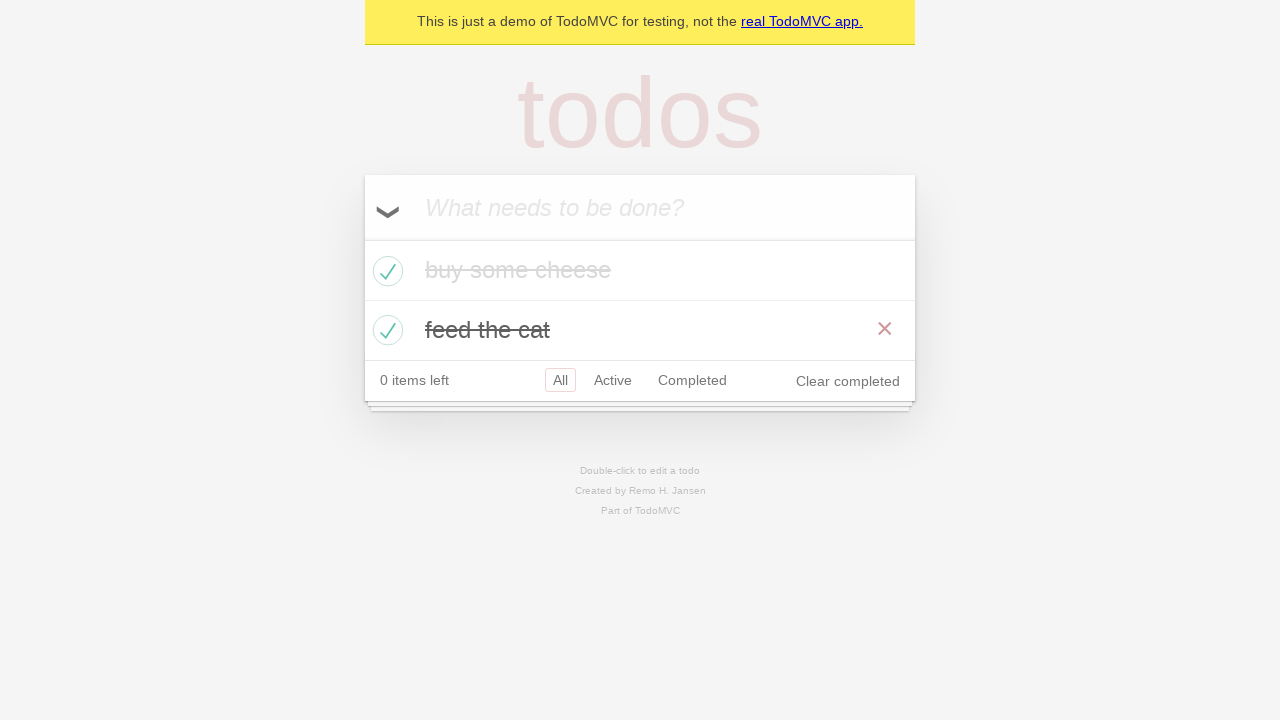

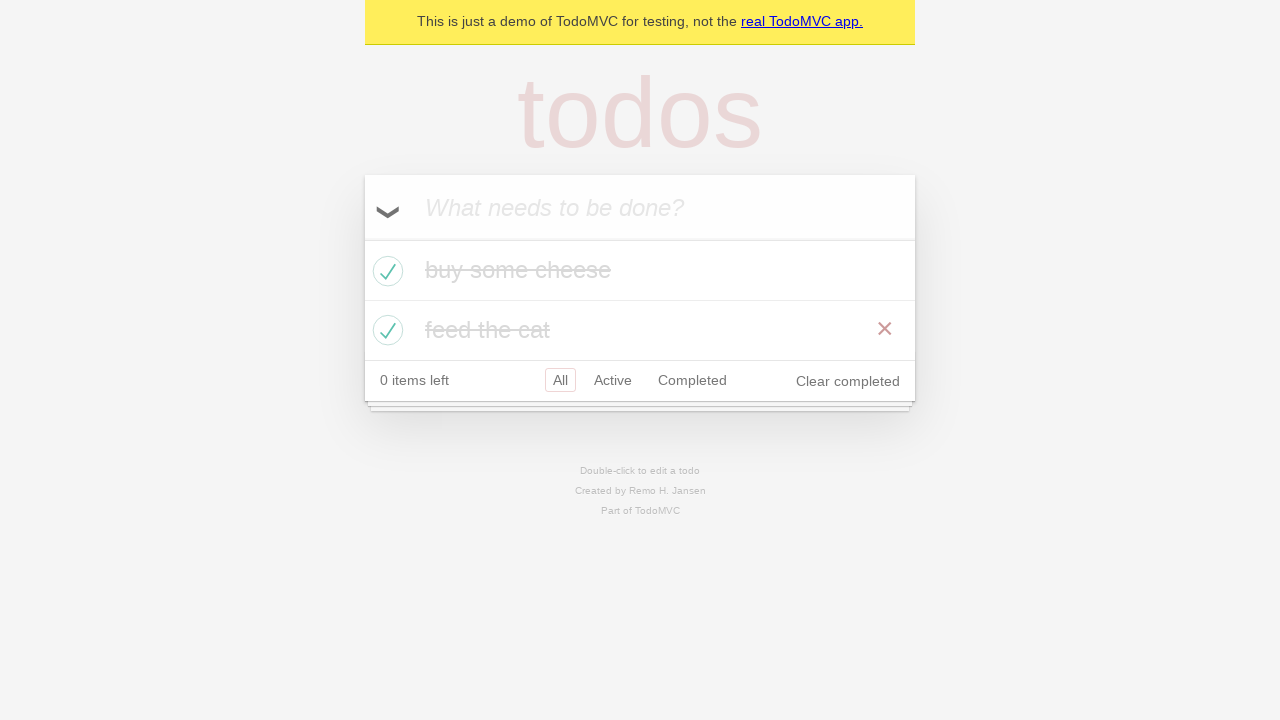